Navigates to a website and verifies that anchor links are present on the page

Starting URL: http://www.deadlinkcity.com/

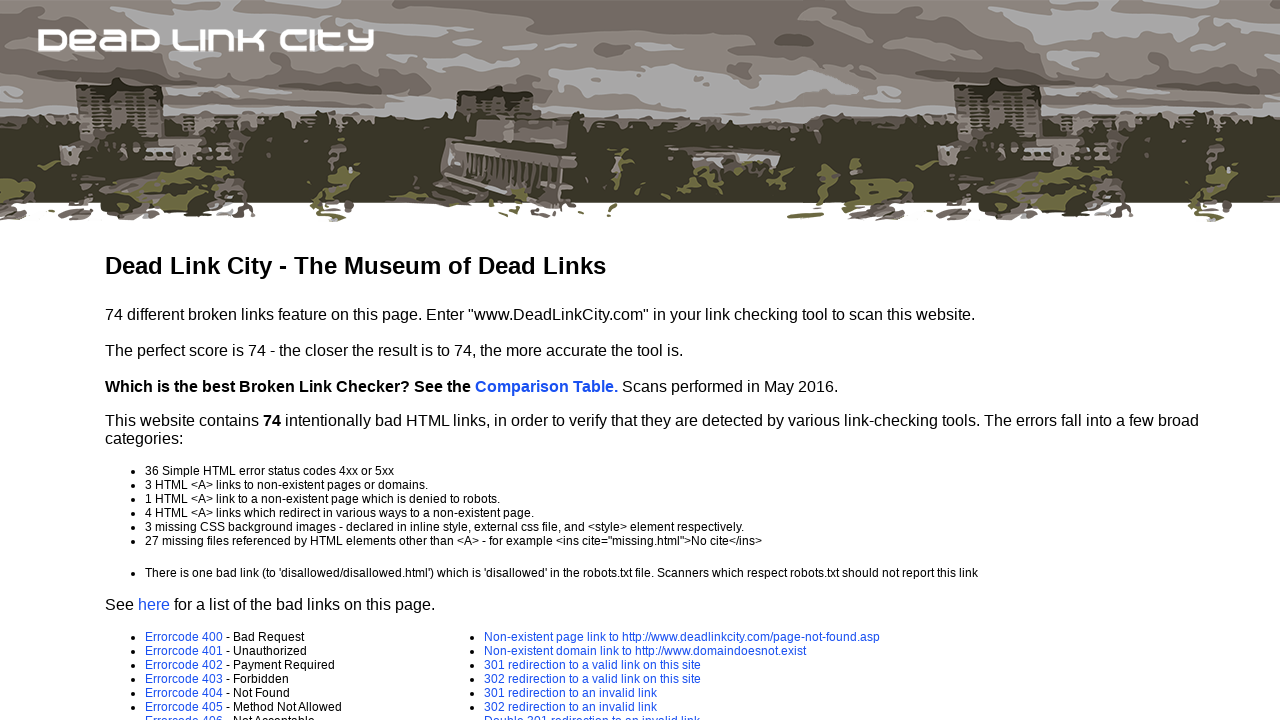

Set viewport size to 1920x1080
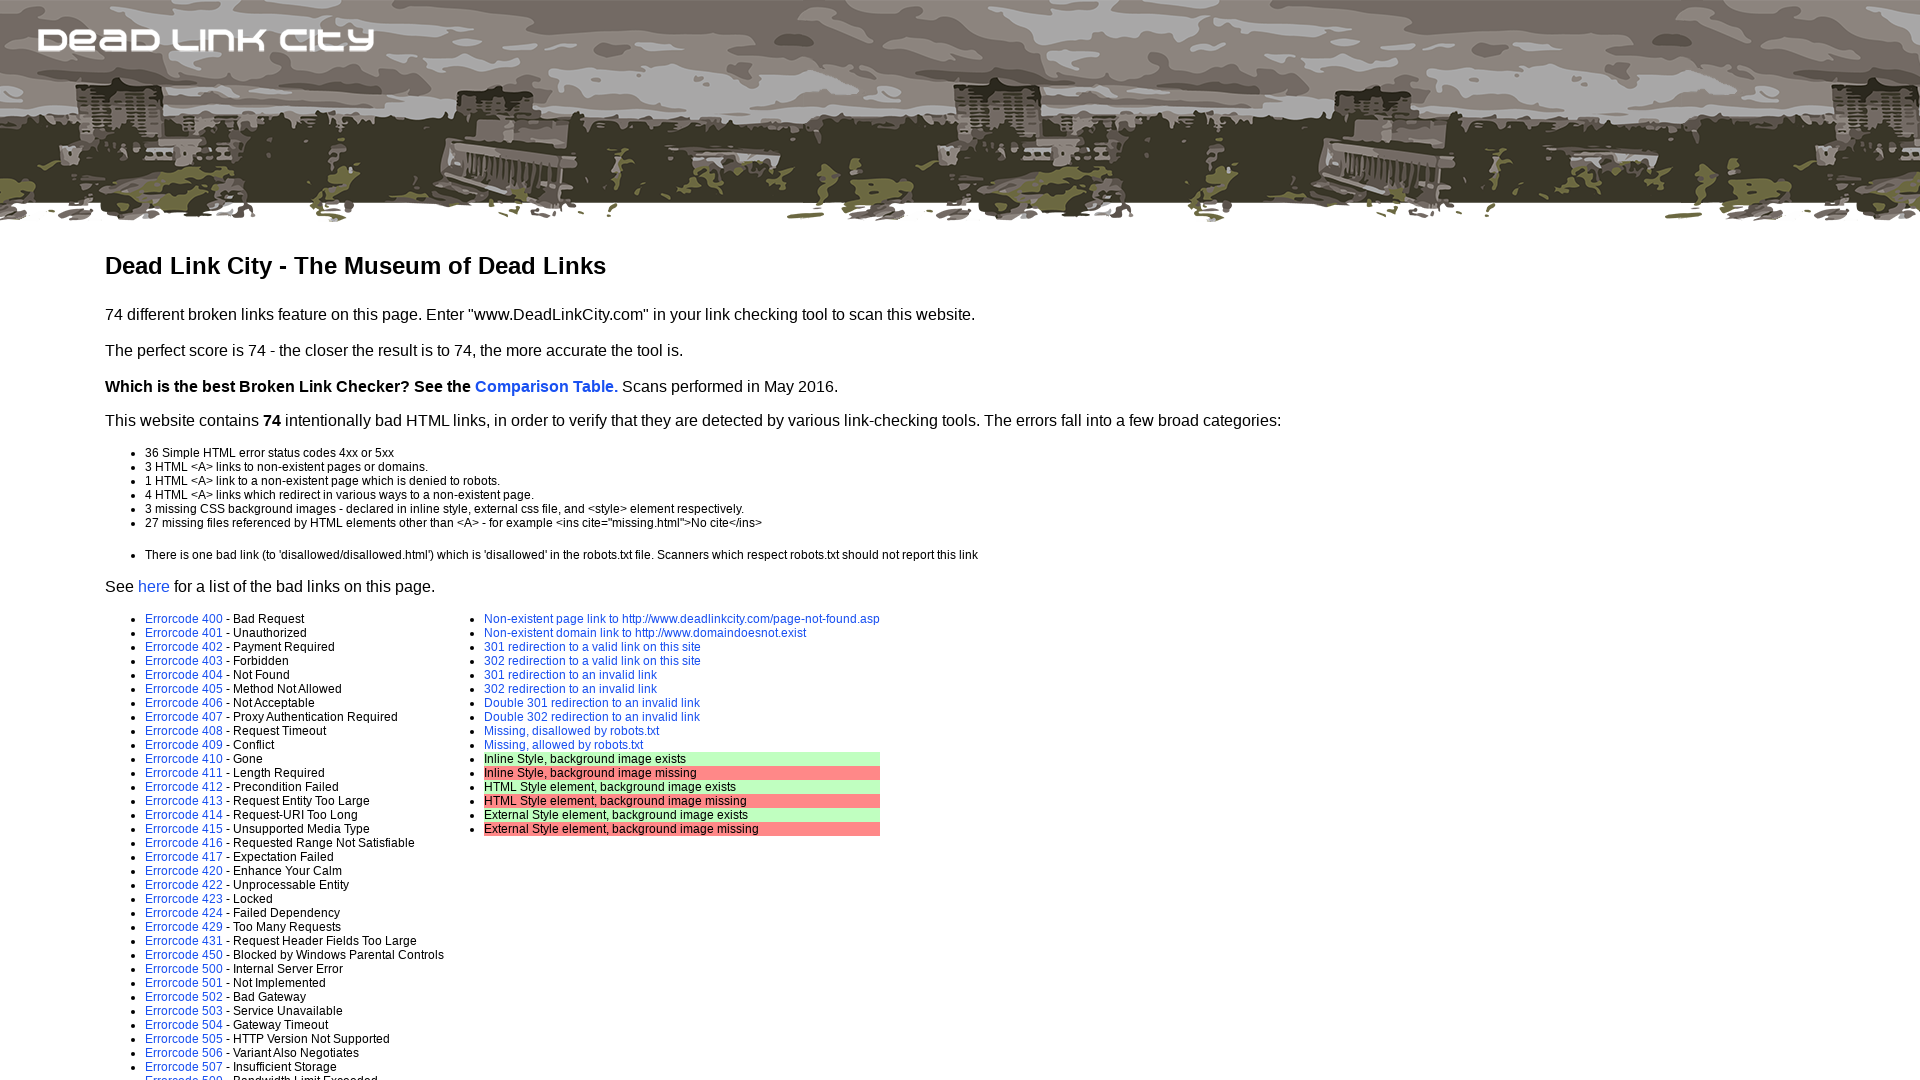

Waited for anchor links to be present on the page
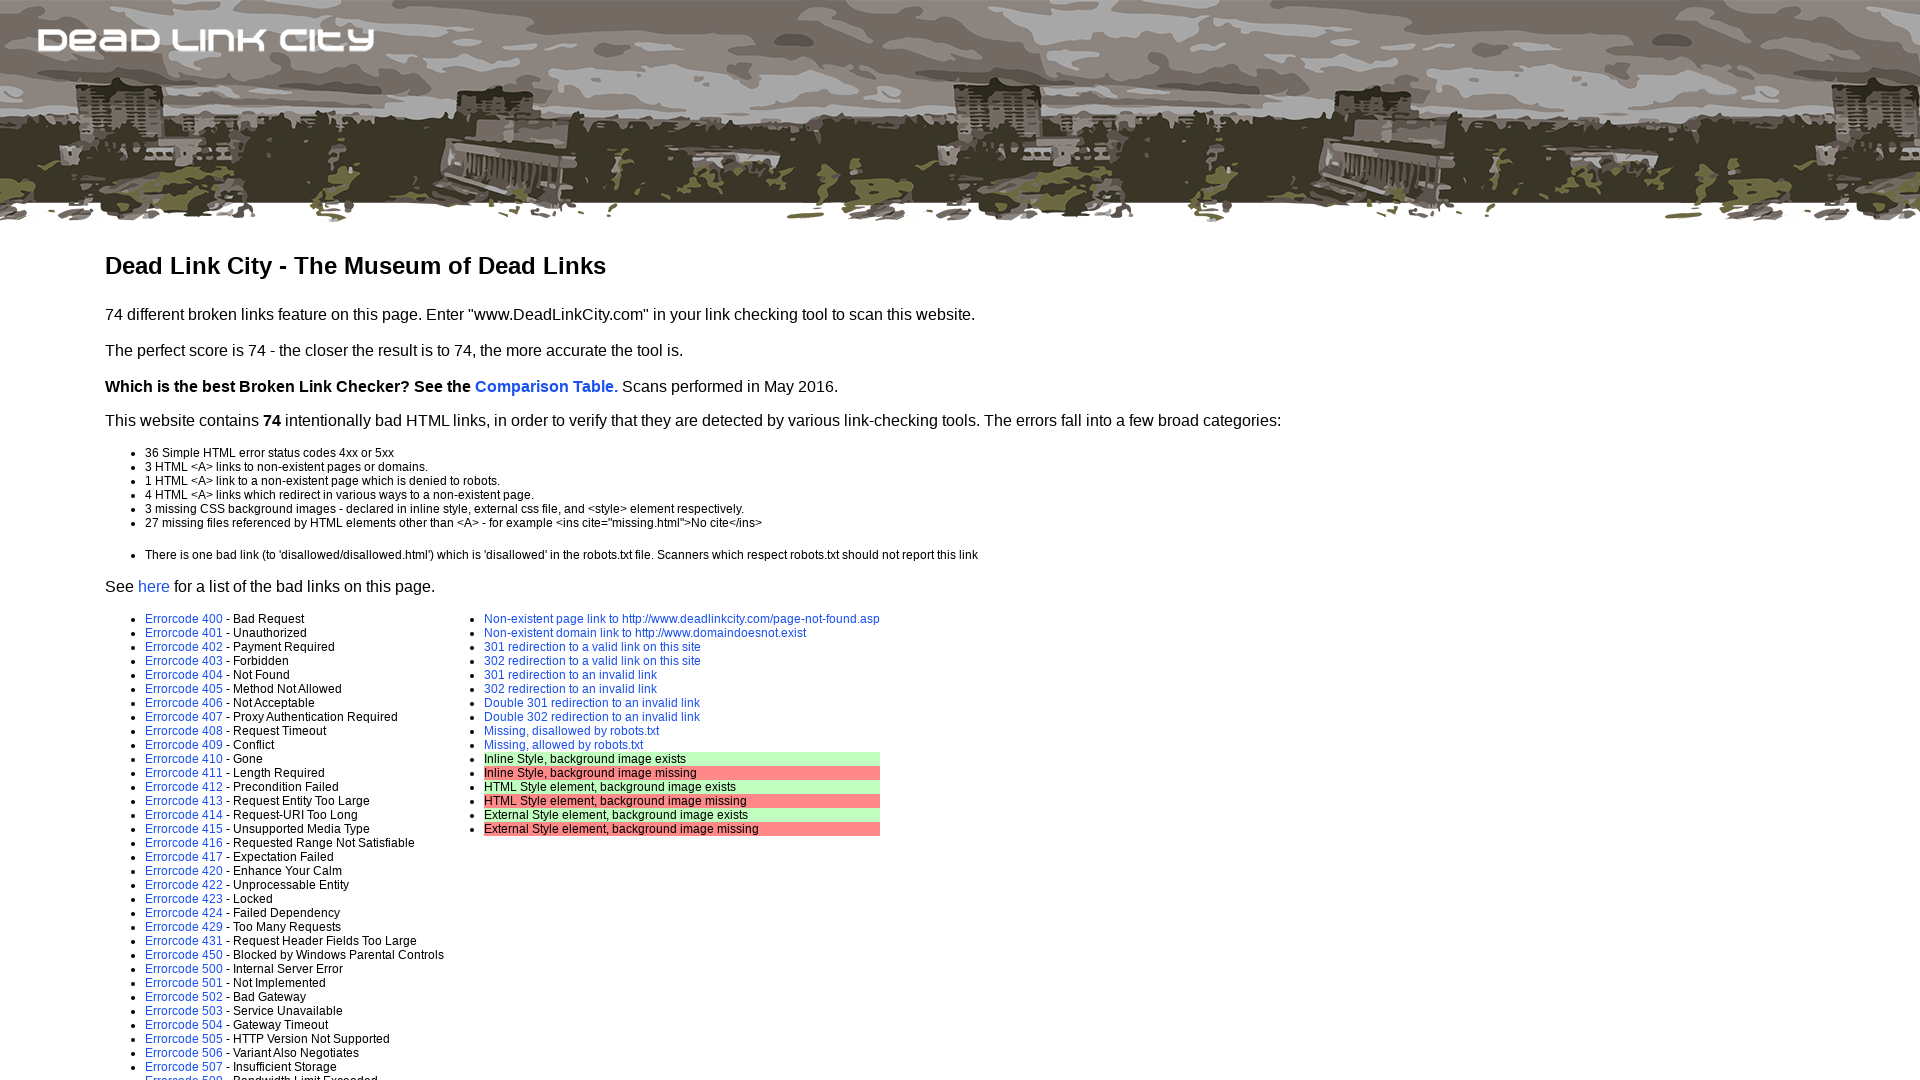

Retrieved all anchor links from the page
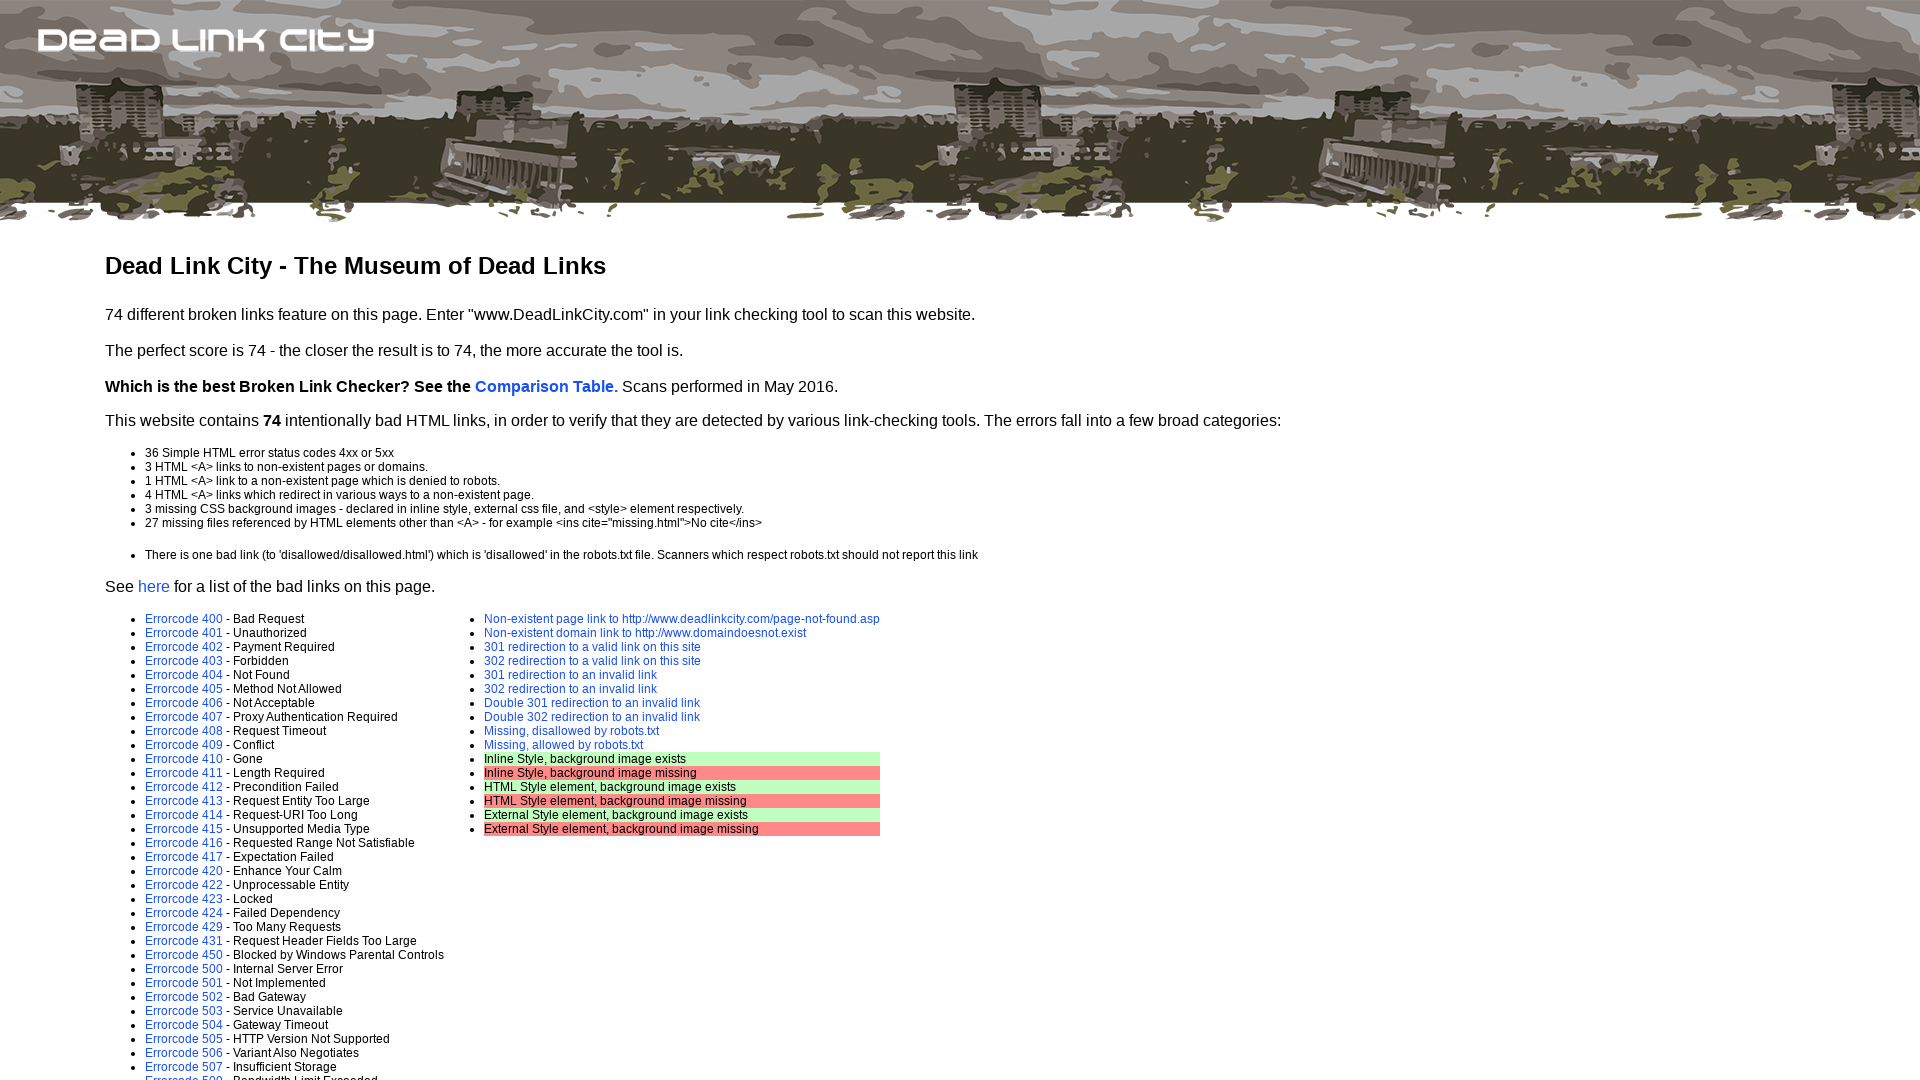

Verified that 48 anchor links are present on the page
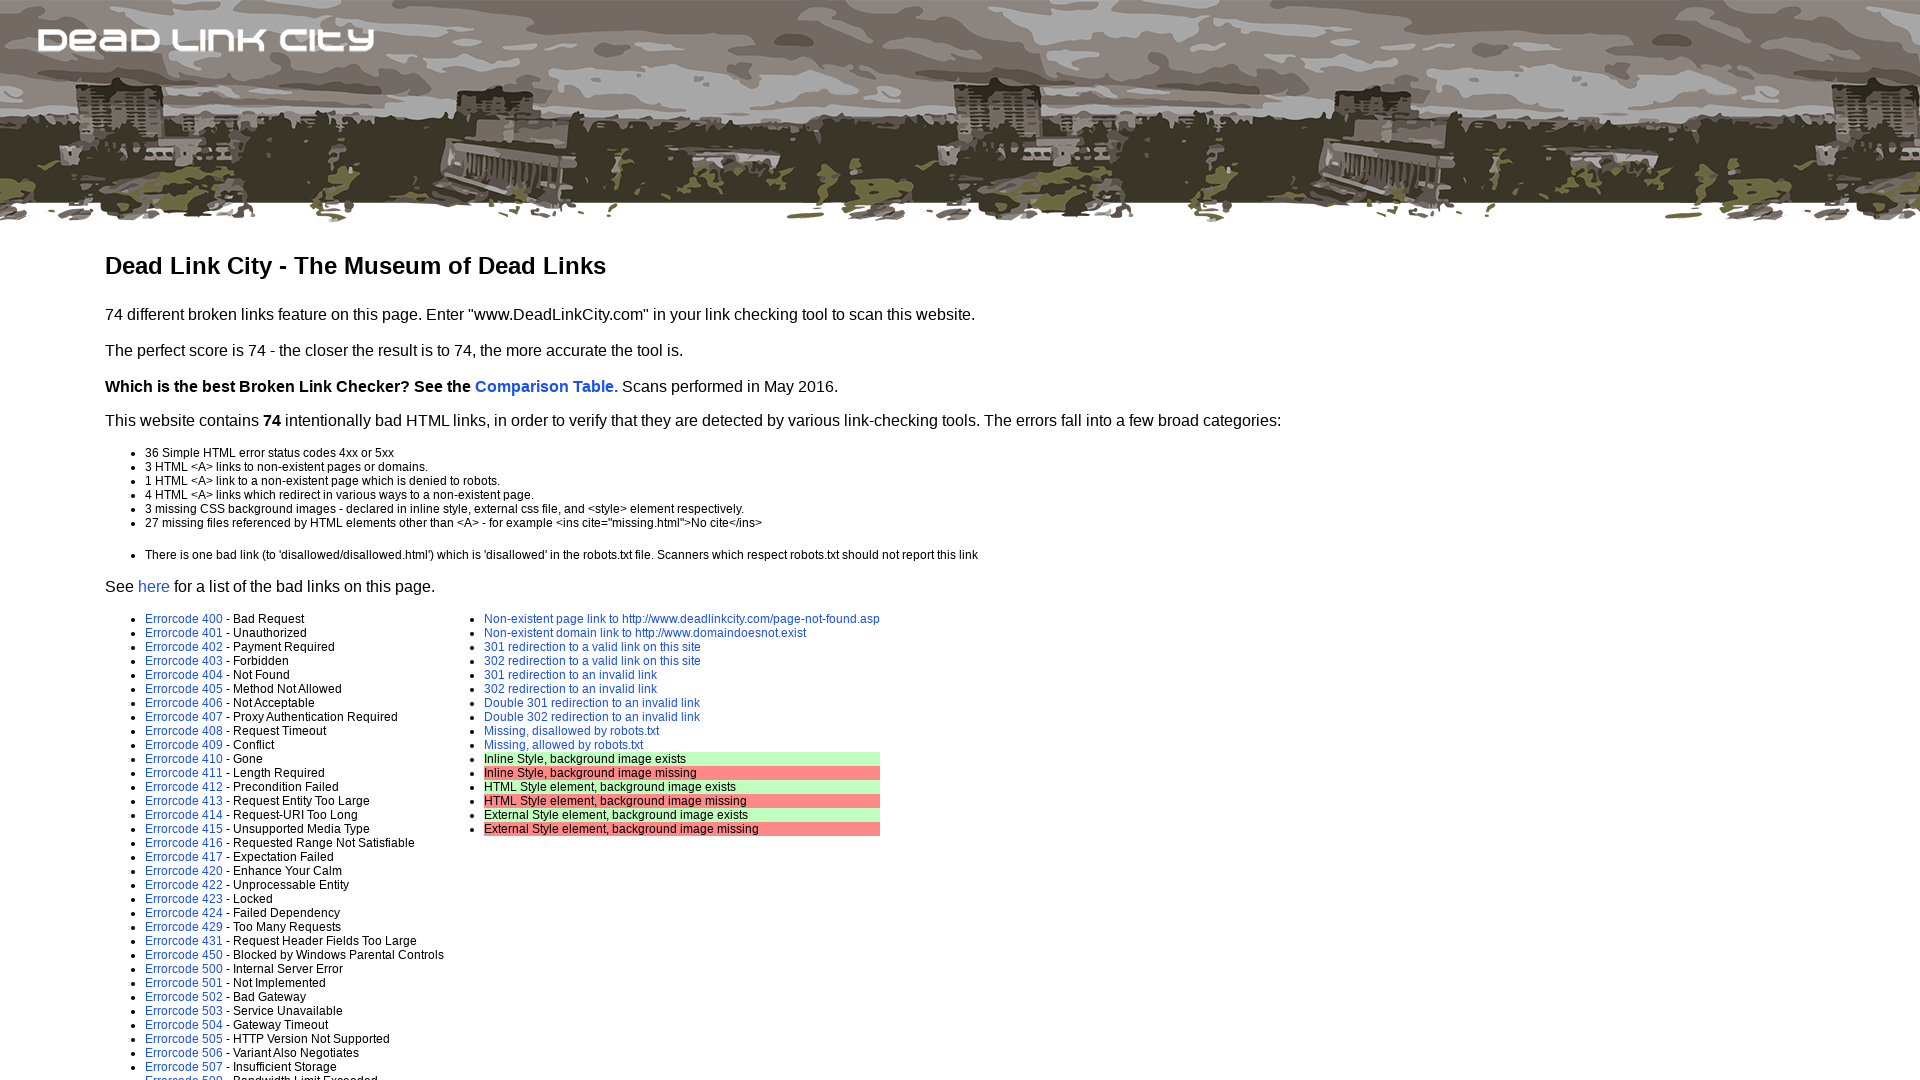

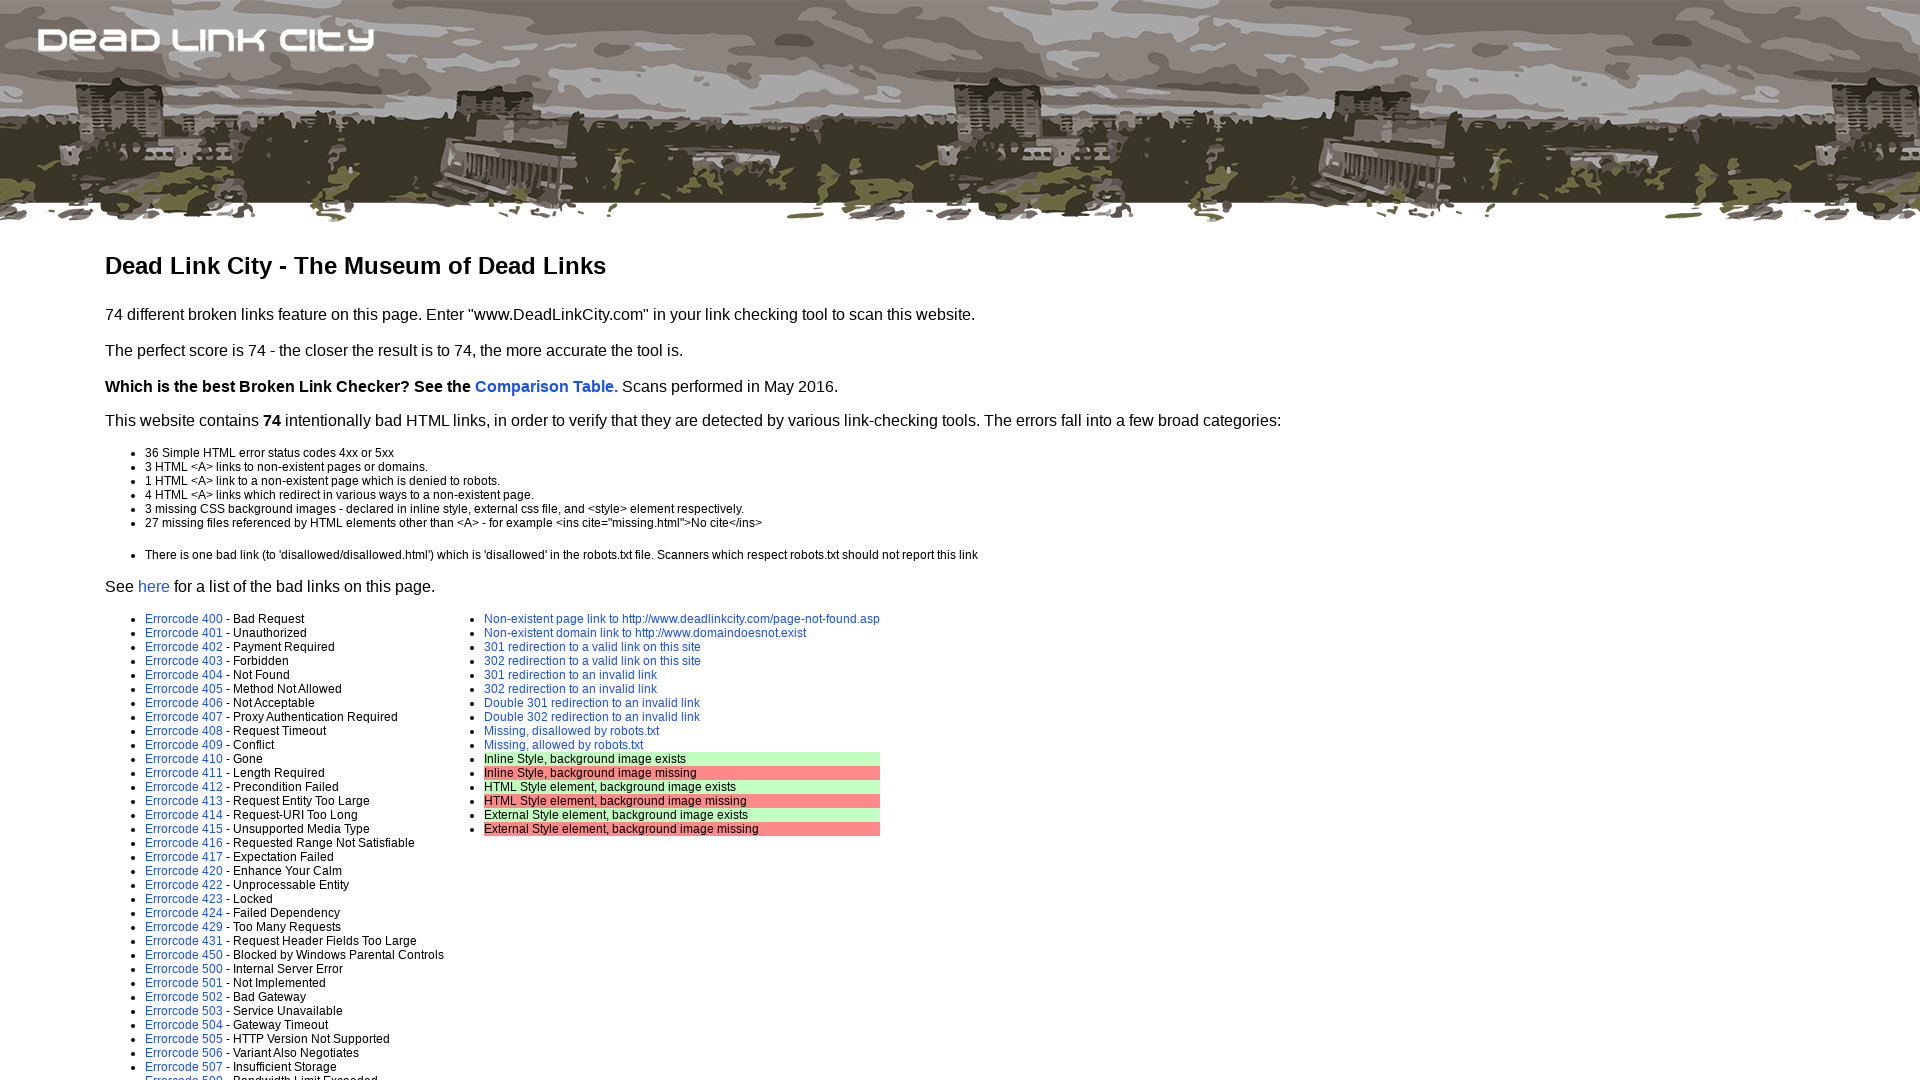